Tests route interception by modifying the iPhone product API response to change the product name, then clicks on a product trigger element

Starting URL: https://www.apple.com/shop/buy-iphone

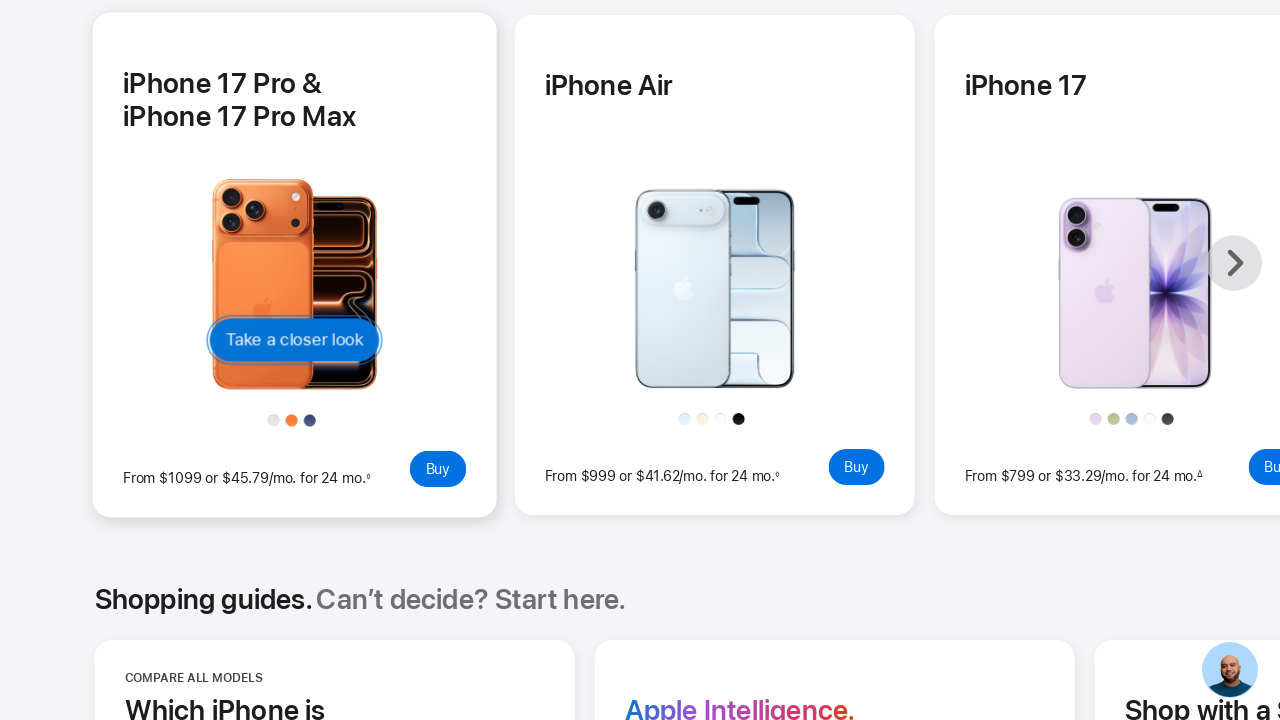

Set up route interception to modify iPhone API response with custom product name
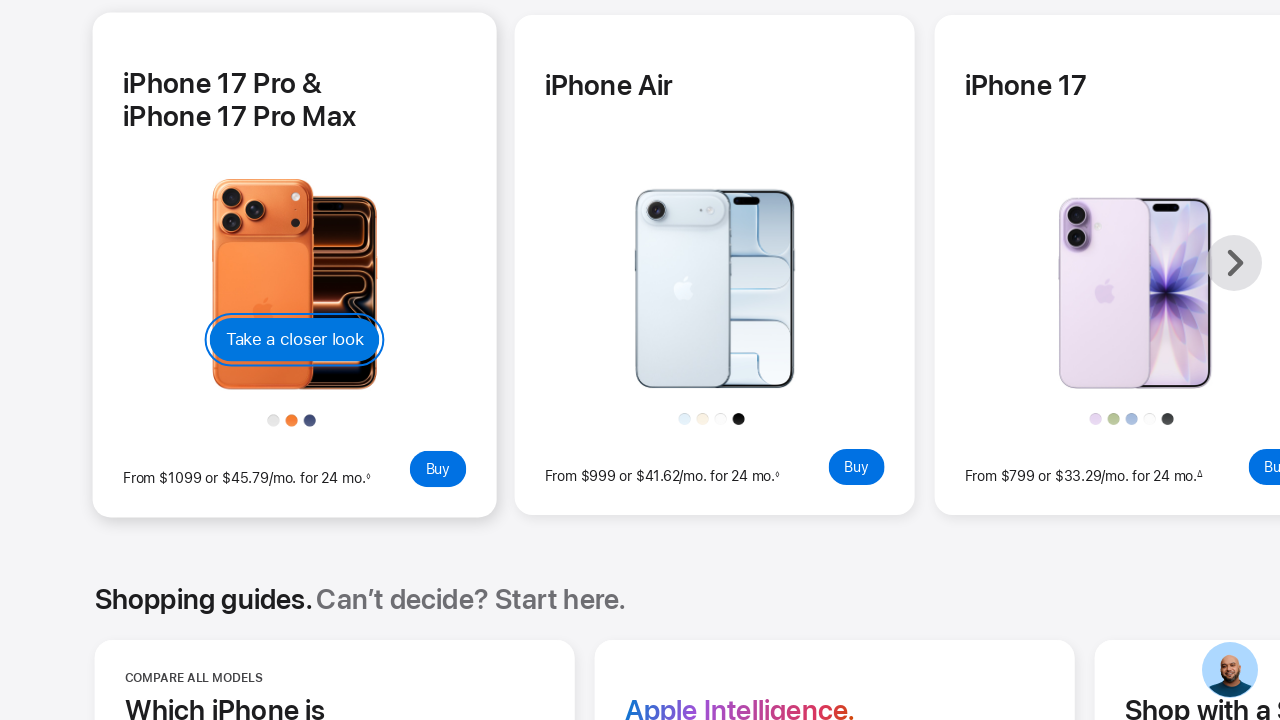

Reloaded page to trigger route interception and apply API response modification
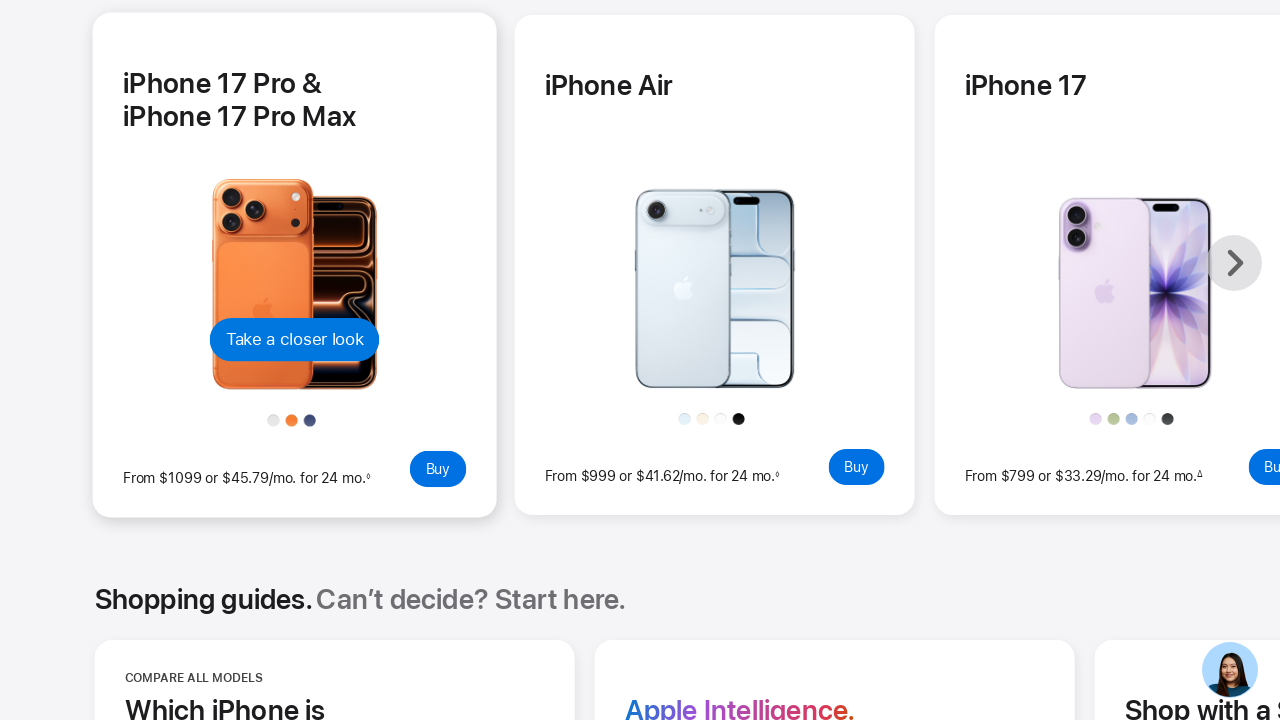

Clicked on product trigger element with data-trigger-id='digitalmat-1' at (295, 340) on [data-trigger-id="digitalmat-1"]
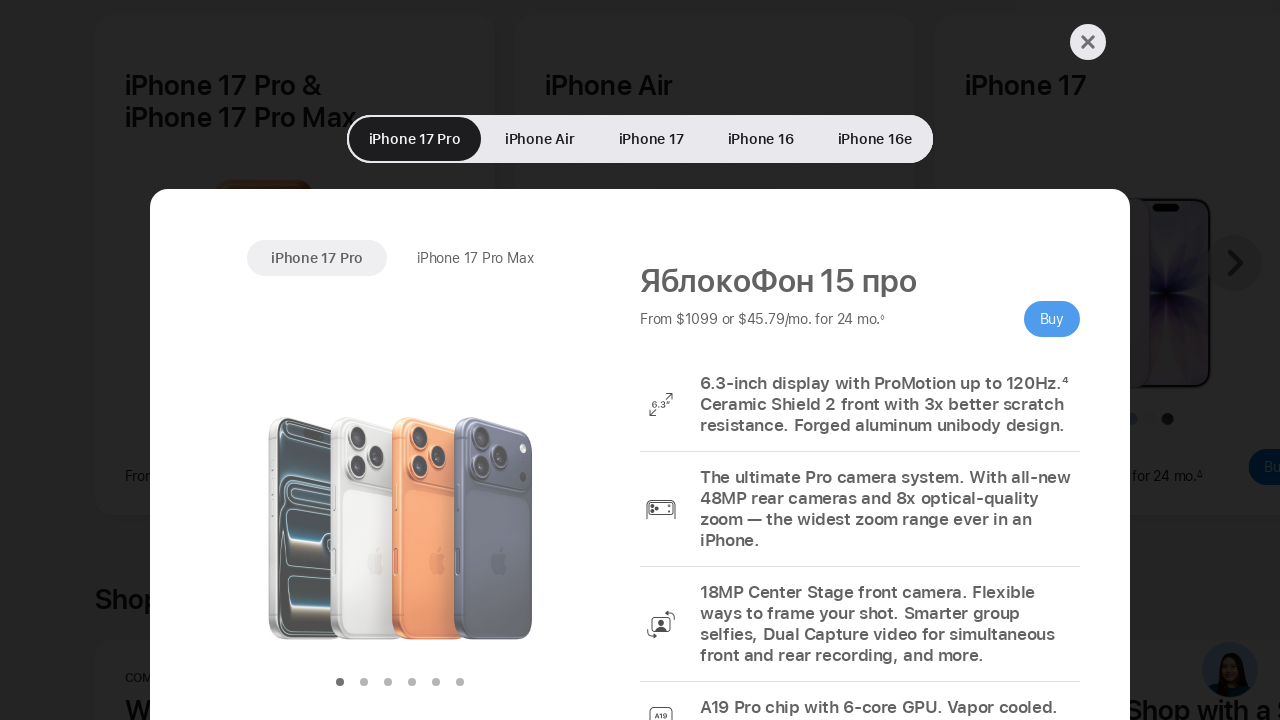

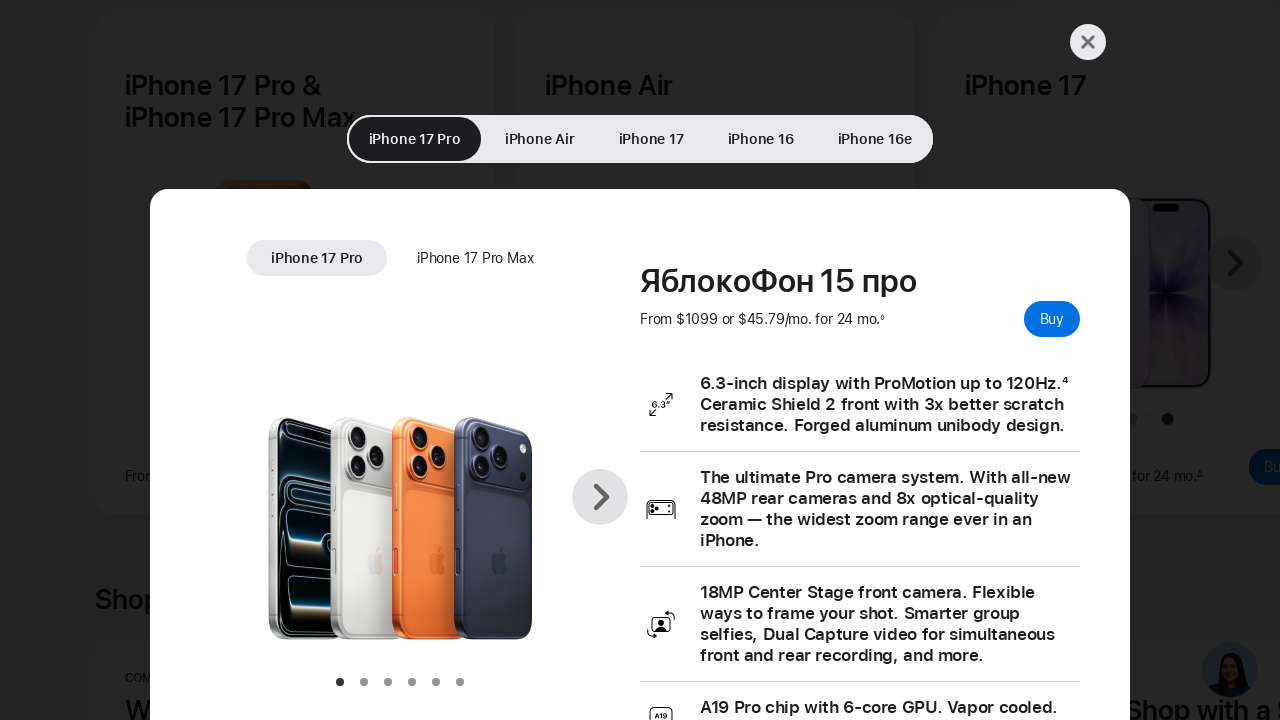